Tests accepting a JavaScript alert by clicking the first button, accepting the alert, and verifying the success message

Starting URL: https://the-internet.herokuapp.com/javascript_alerts

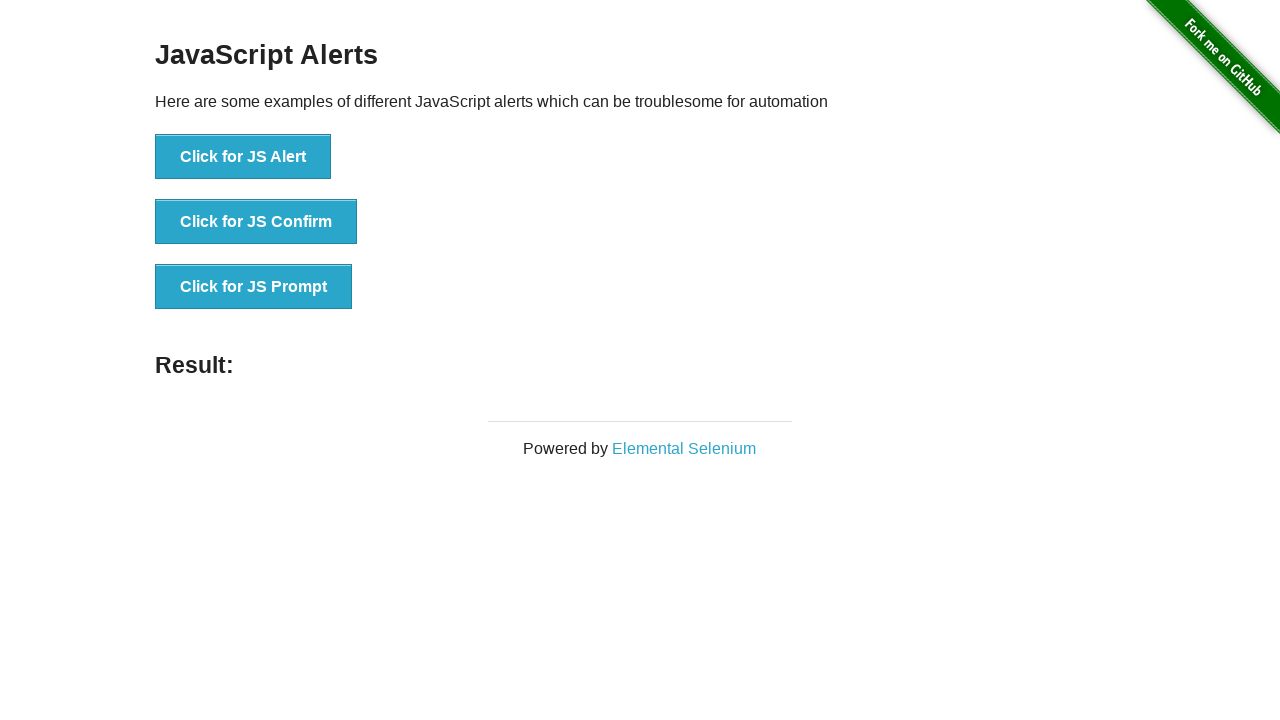

Clicked the 'Click for JS Alert' button at (243, 157) on xpath=//*[text()='Click for JS Alert']
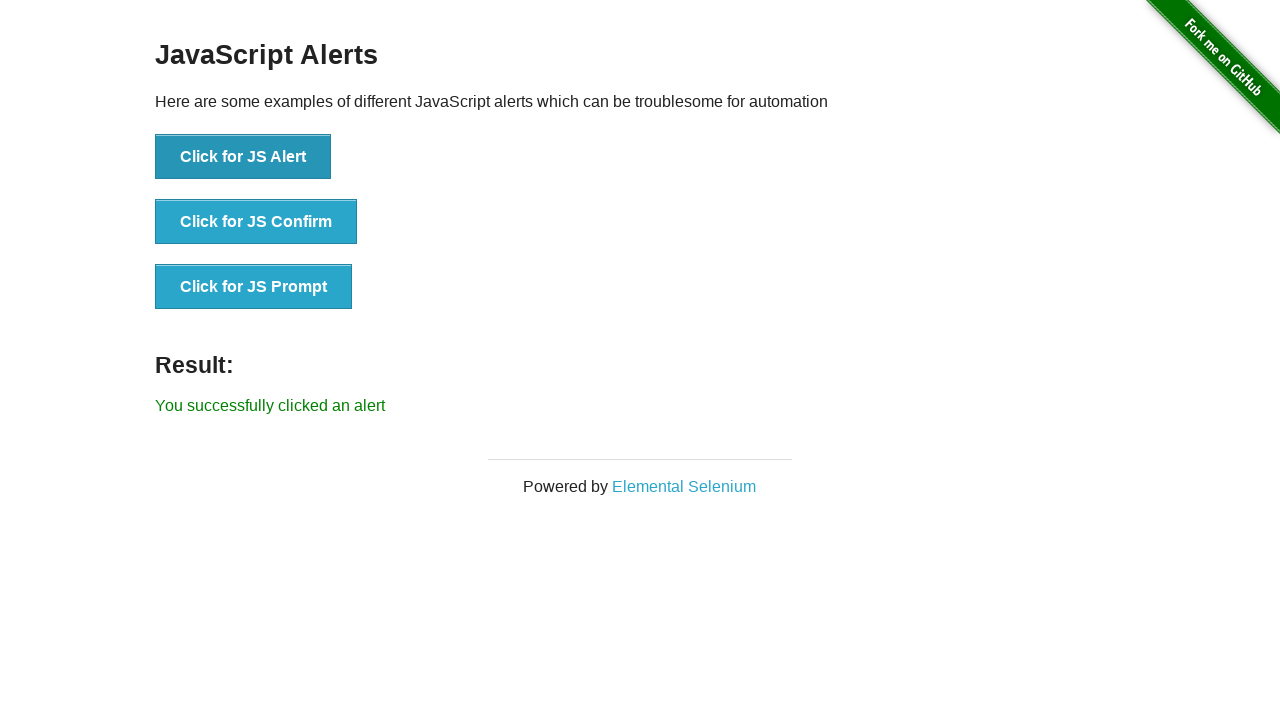

Set up dialog handler to accept alerts
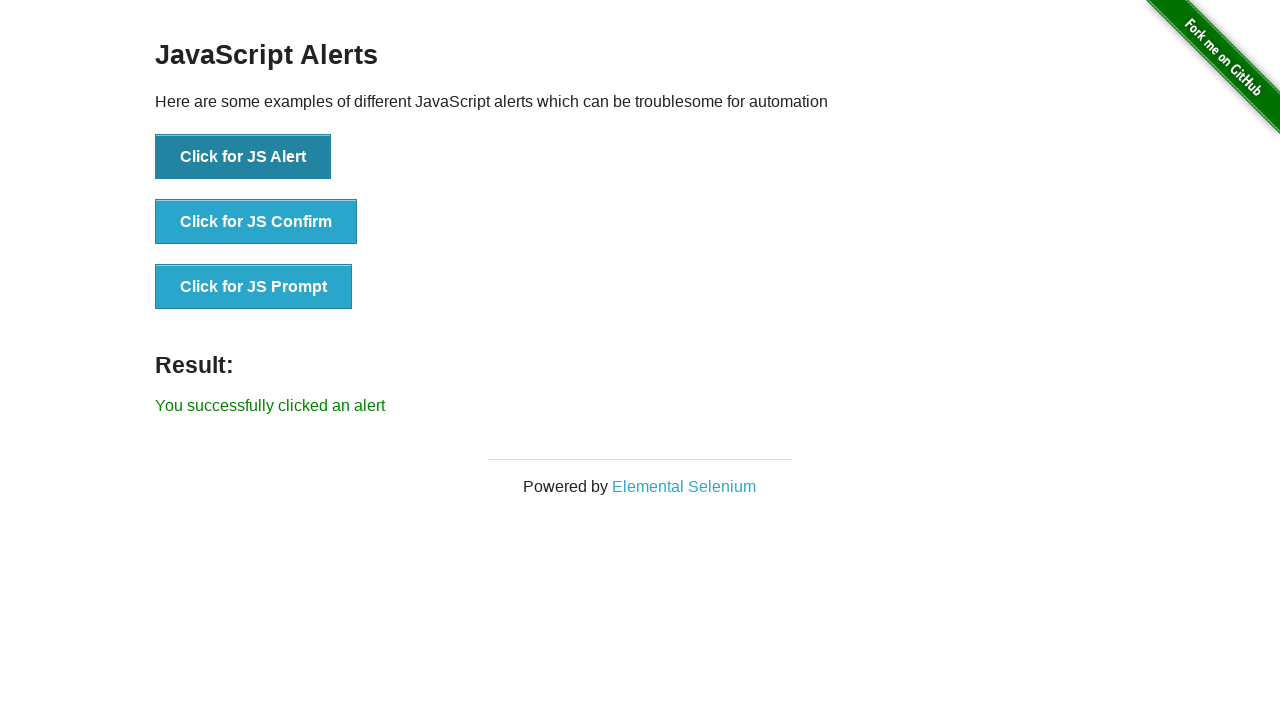

Waited for result message to appear
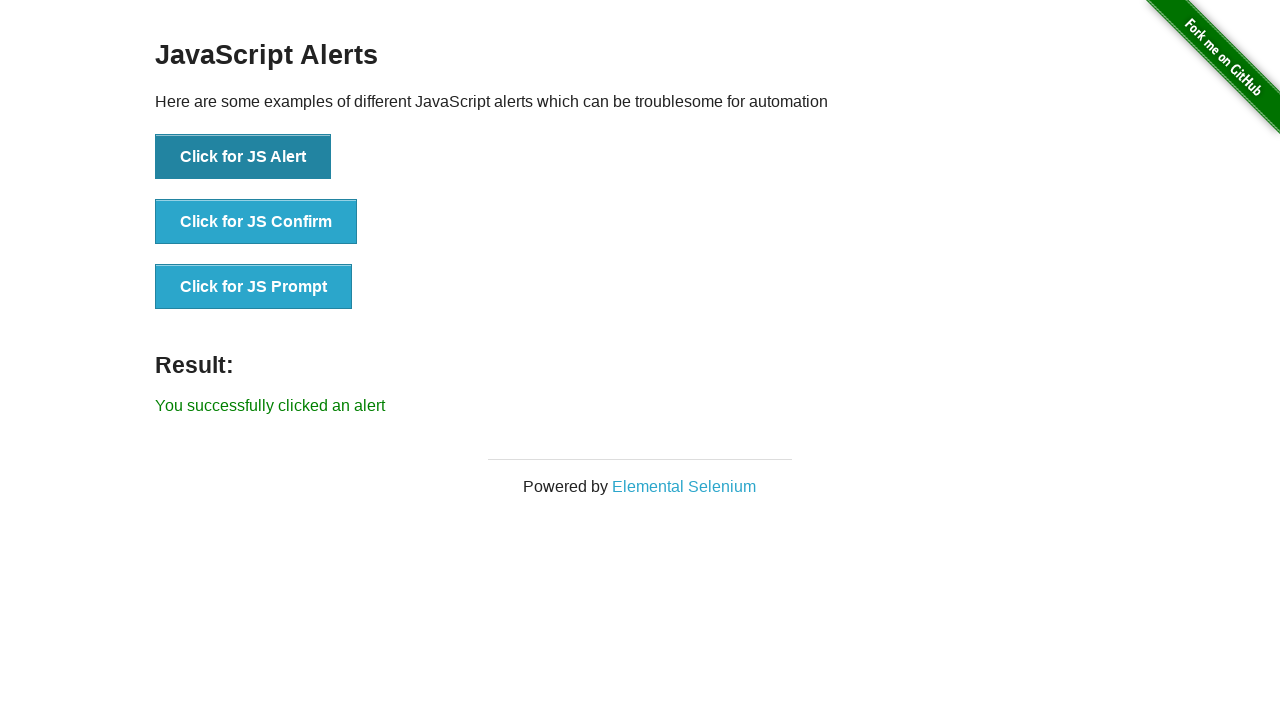

Retrieved result message text content
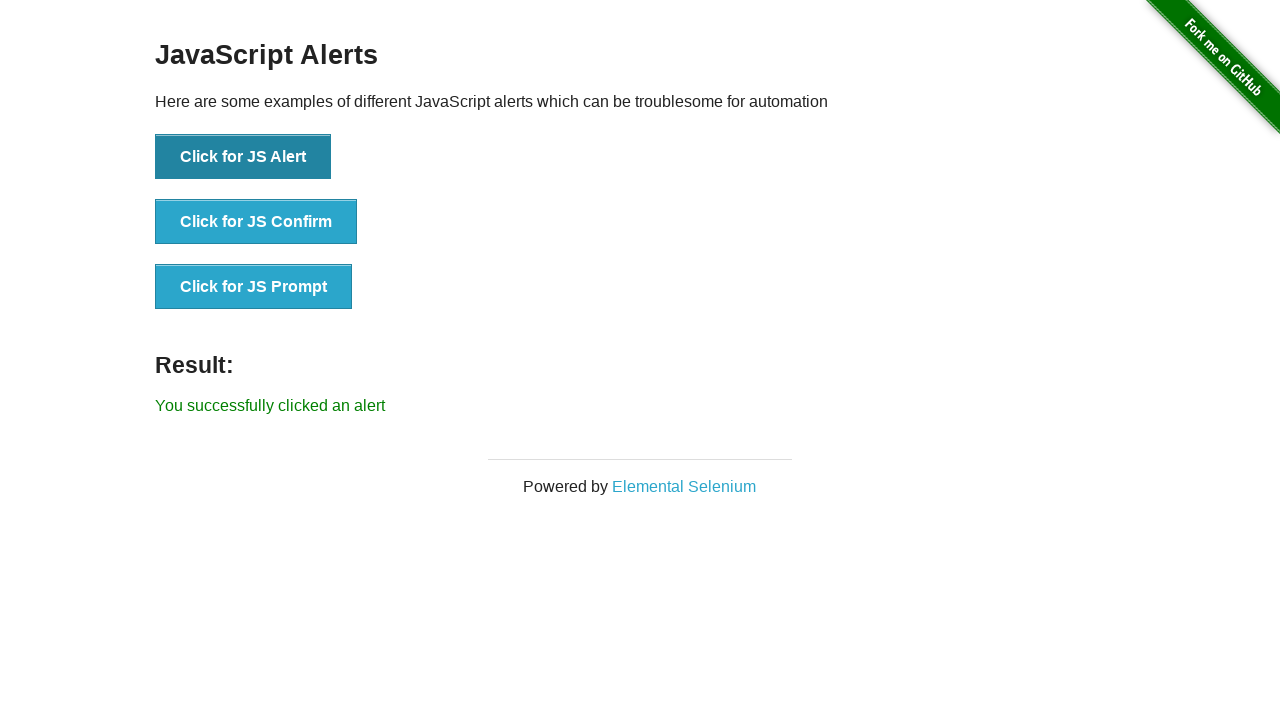

Verified success message: 'You successfully clicked an alert'
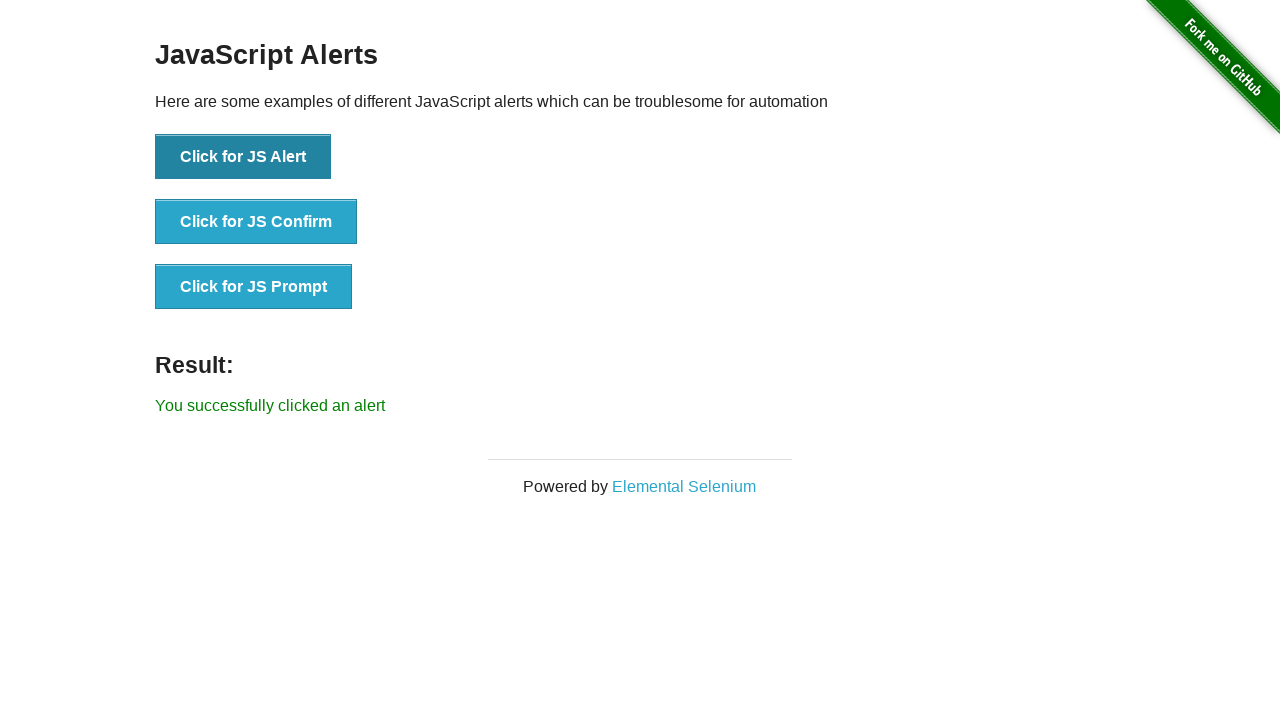

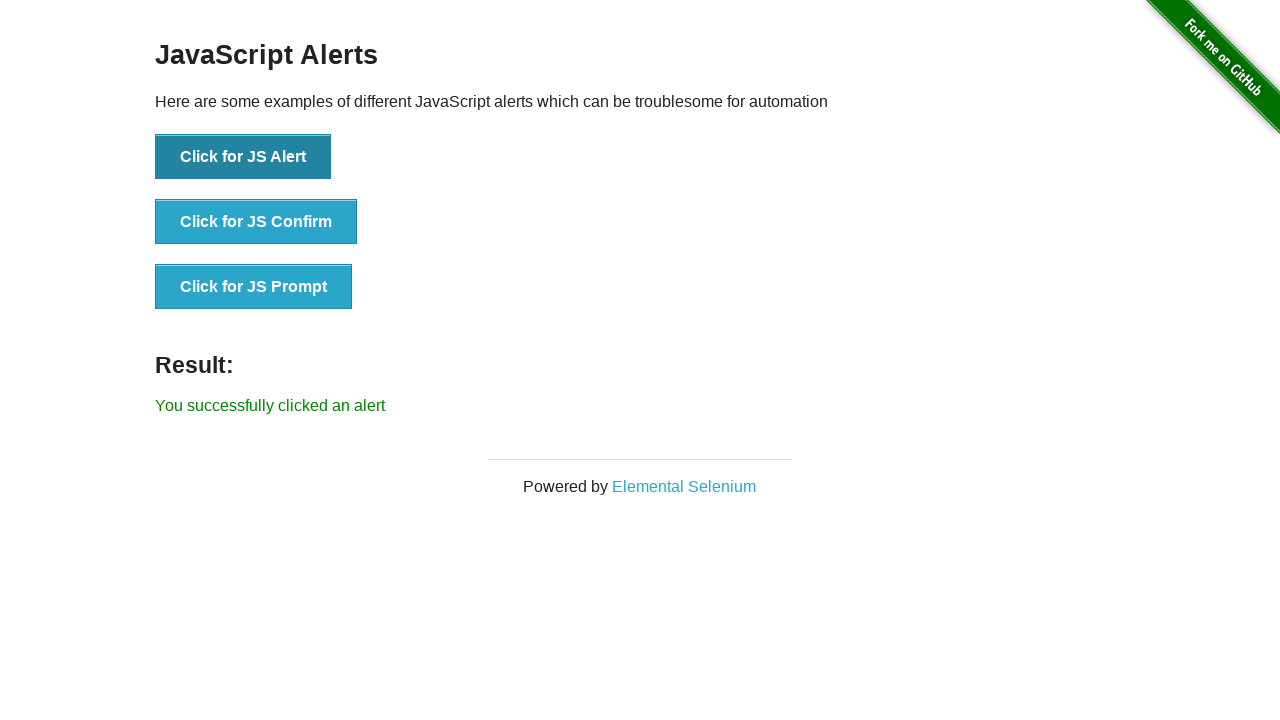